Tests highlighting an element on a page by changing its border style to a red dashed line, waiting, then reverting the style back to original.

Starting URL: http://the-internet.herokuapp.com/large

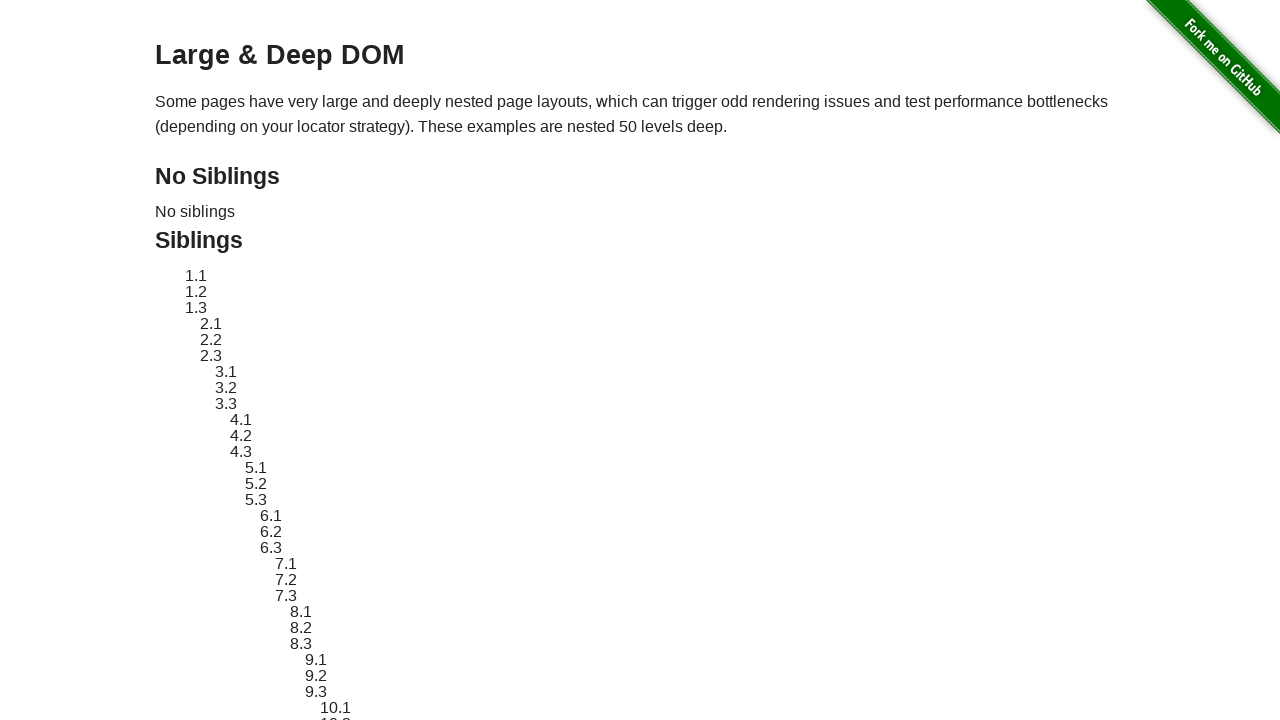

Located element with ID 'sibling-2.3'
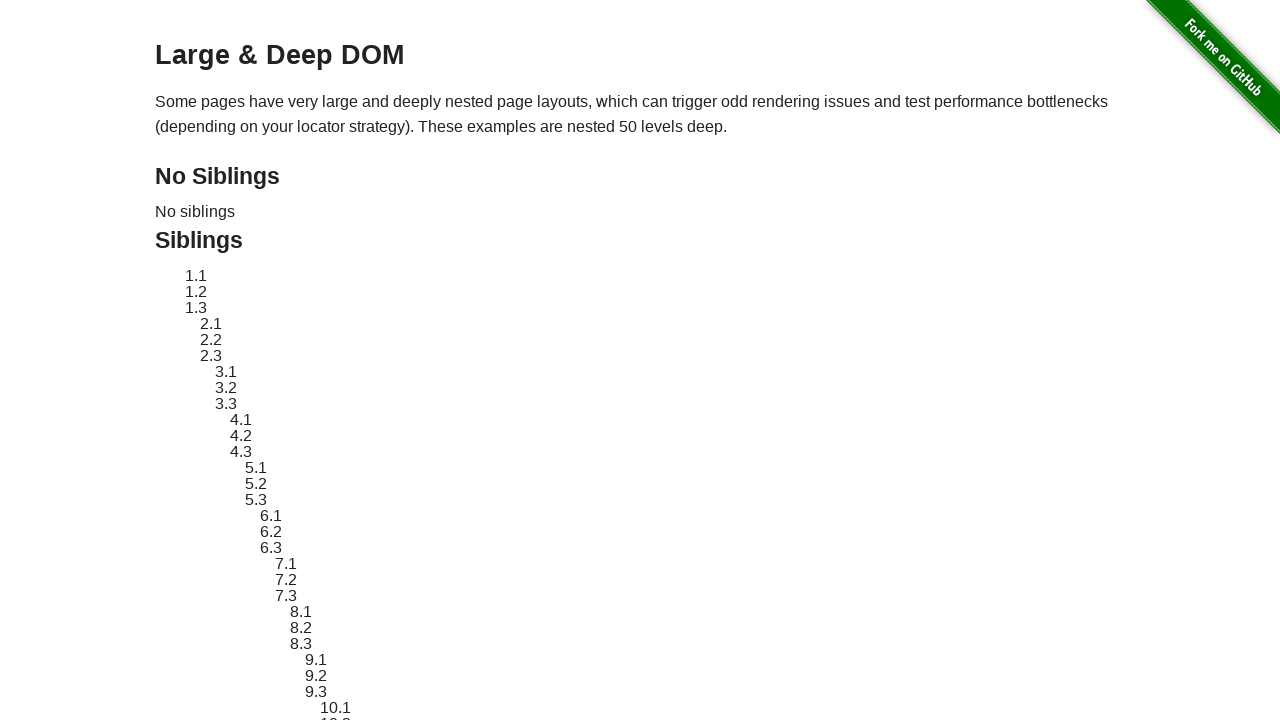

Element became visible
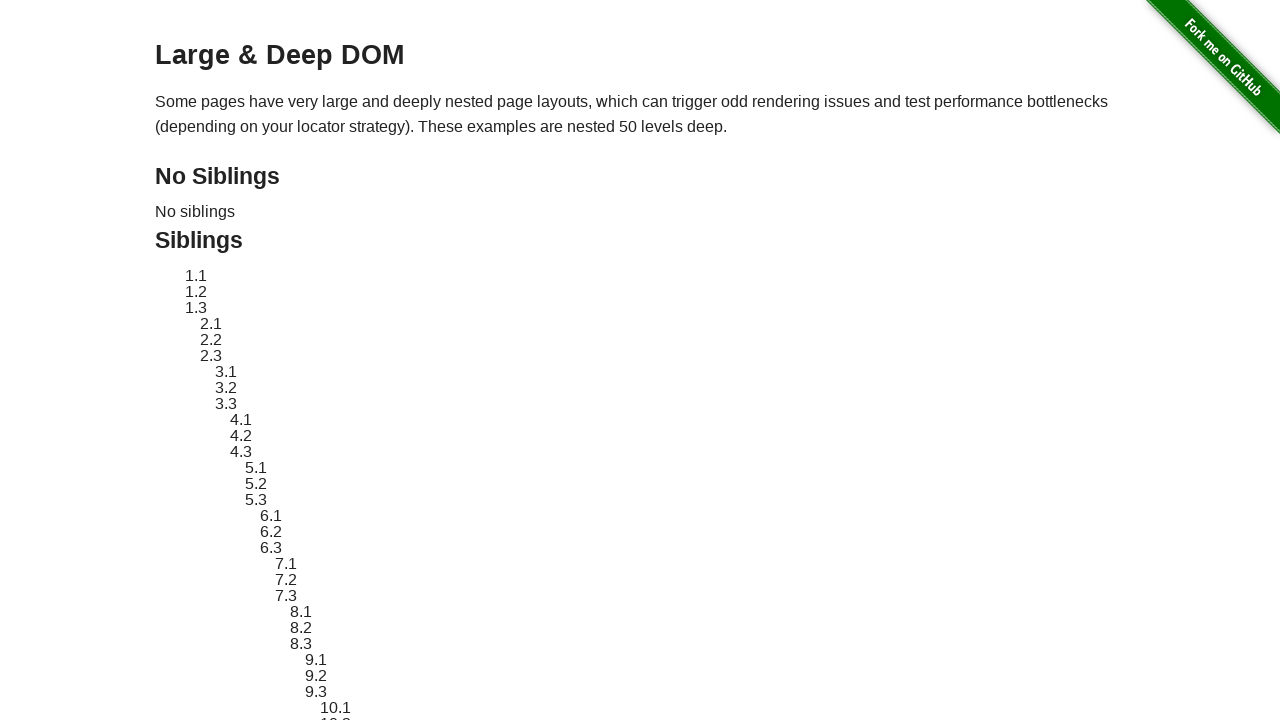

Retrieved original style attribute from element
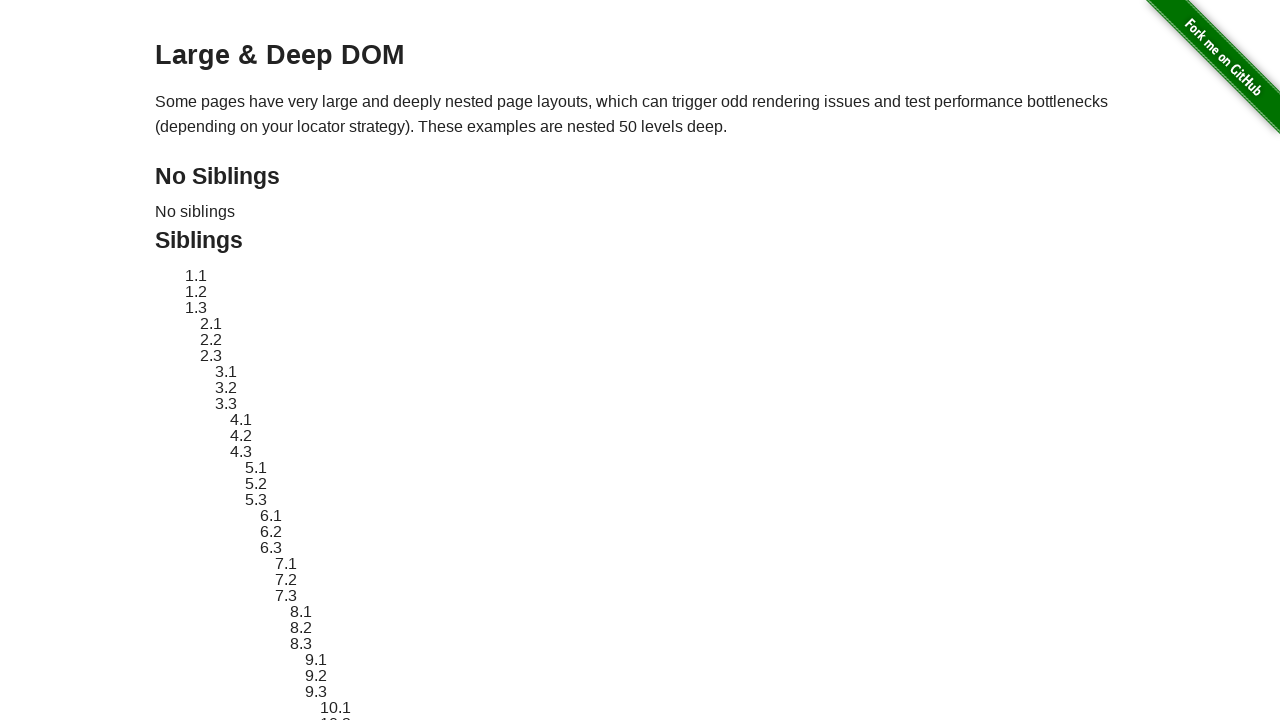

Applied red dashed border highlight to element
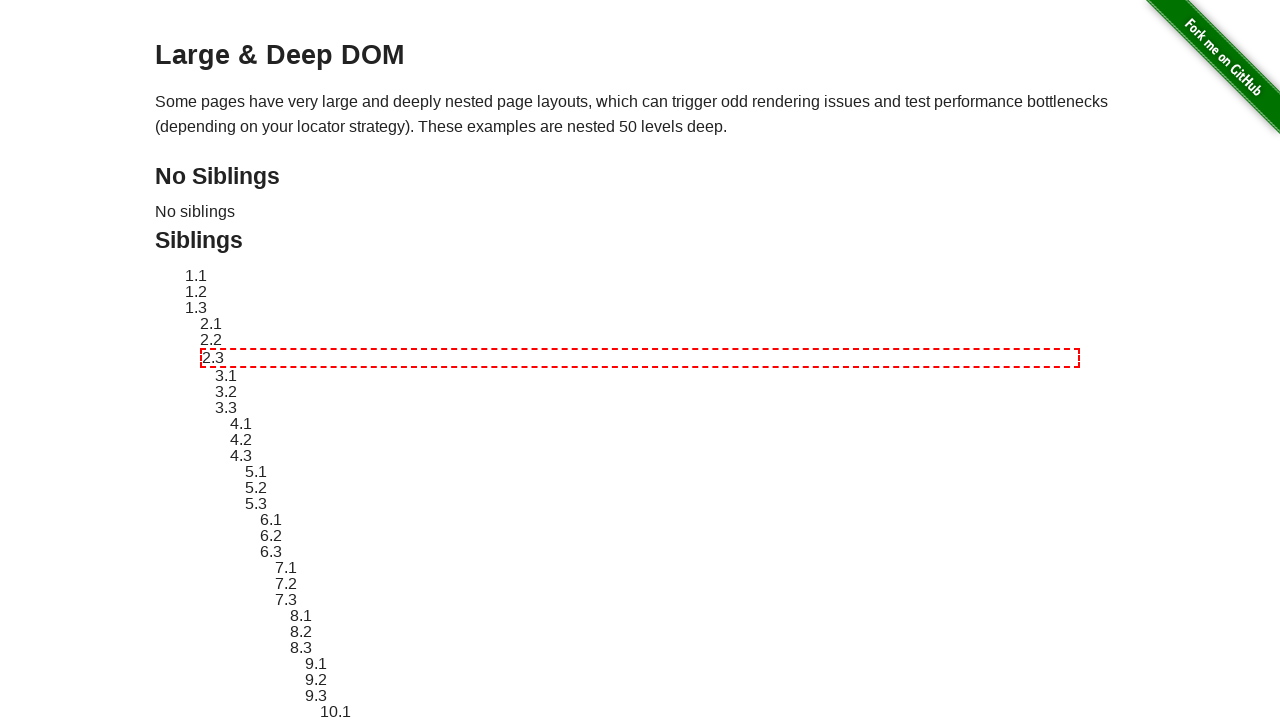

Waited 3 seconds to view the highlight effect
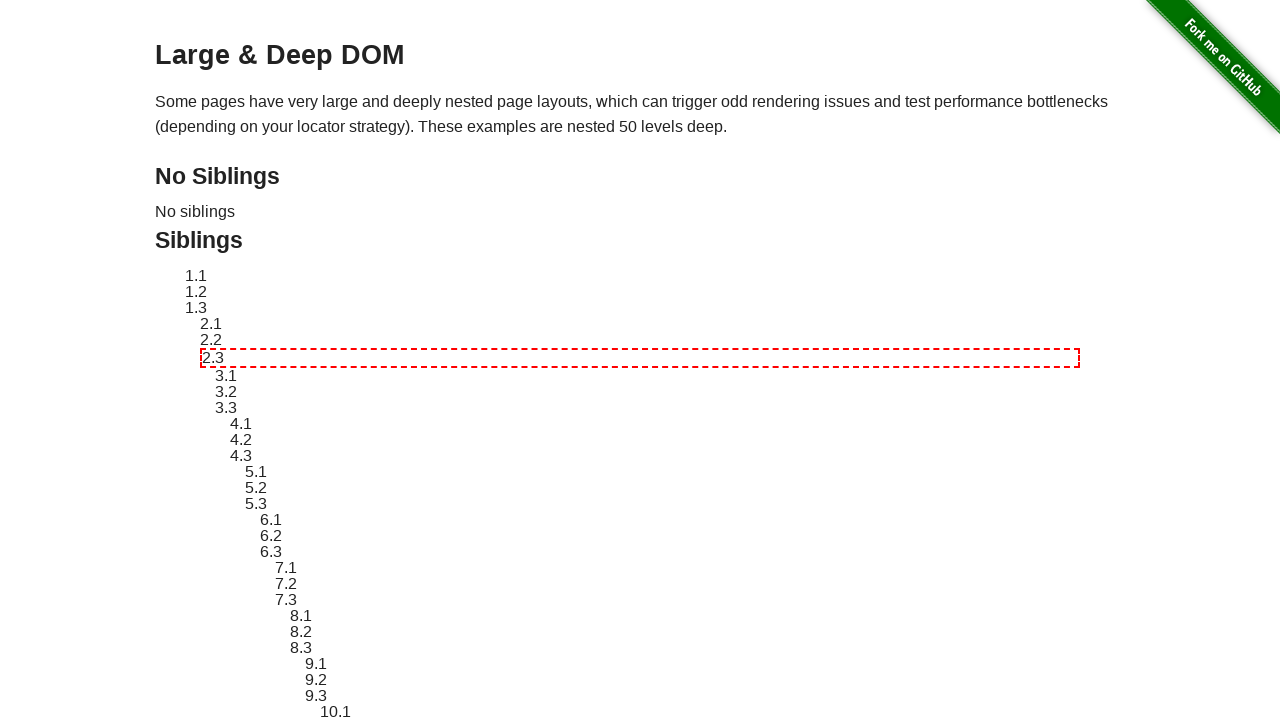

Reverted element style to original
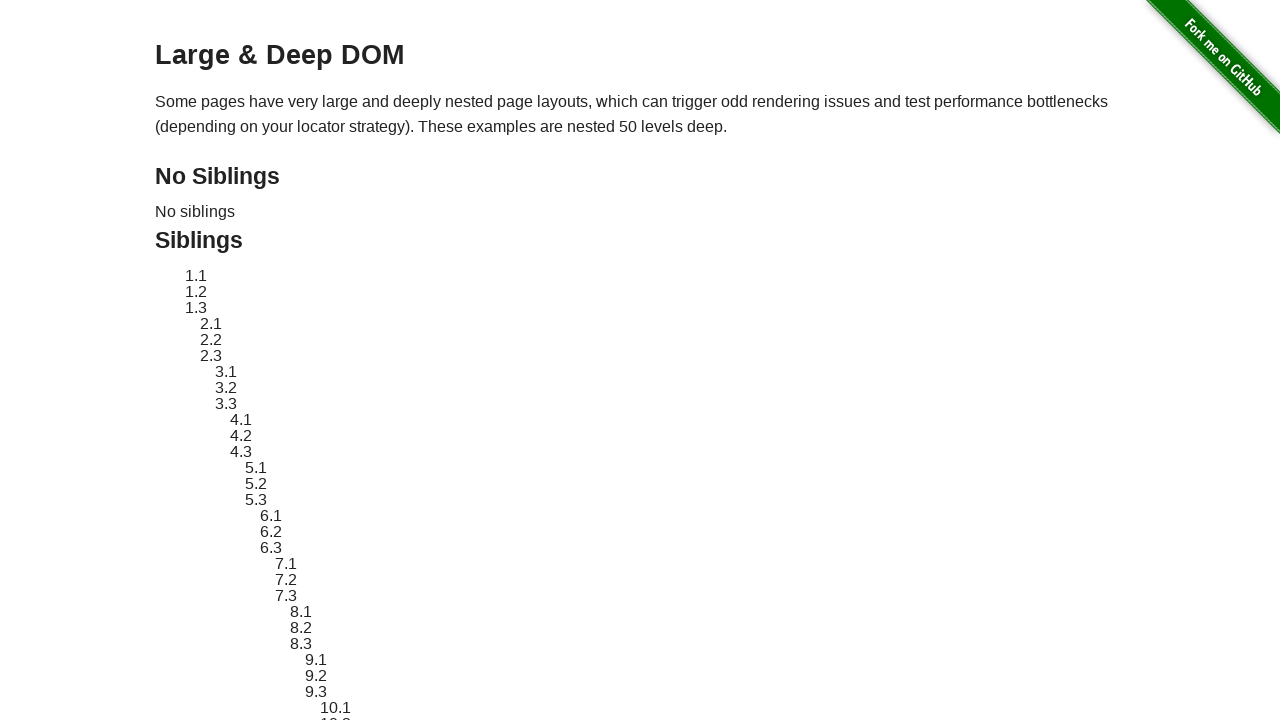

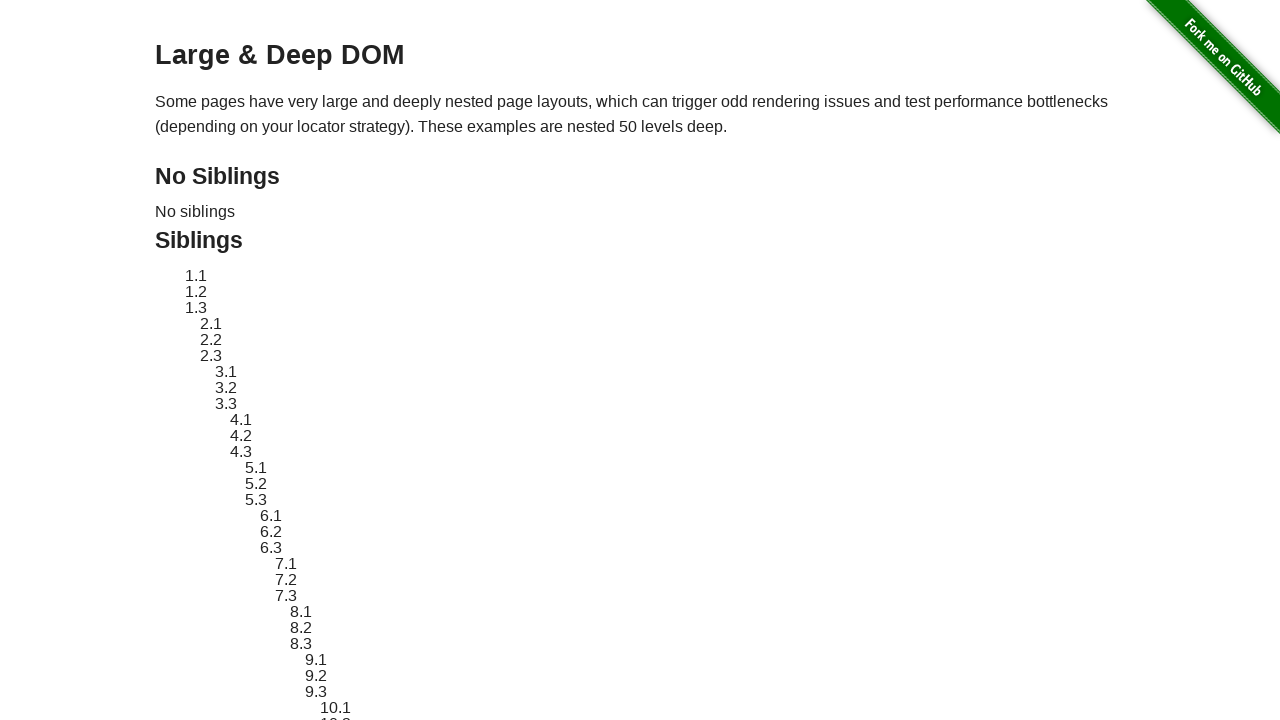